Tests editing a todo item by double-clicking, filling new text, and pressing Enter

Starting URL: https://demo.playwright.dev/todomvc

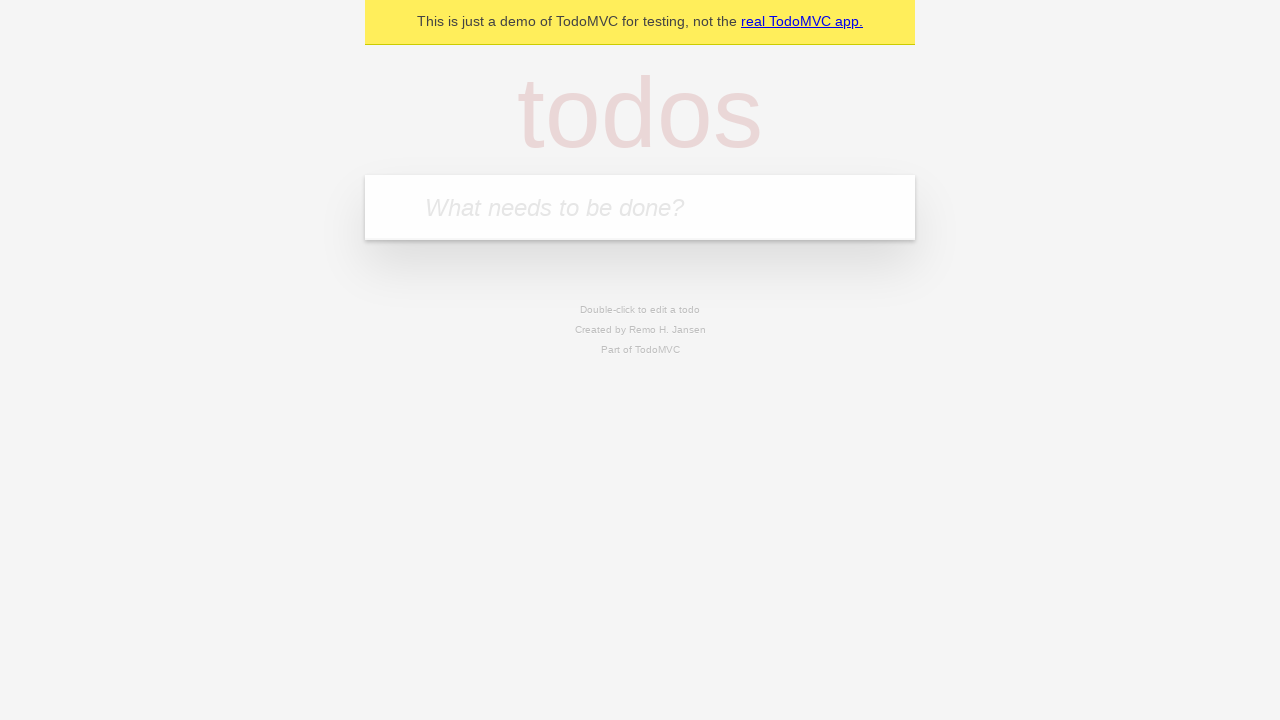

Filled new todo field with 'buy some cheese' on internal:attr=[placeholder="What needs to be done?"i]
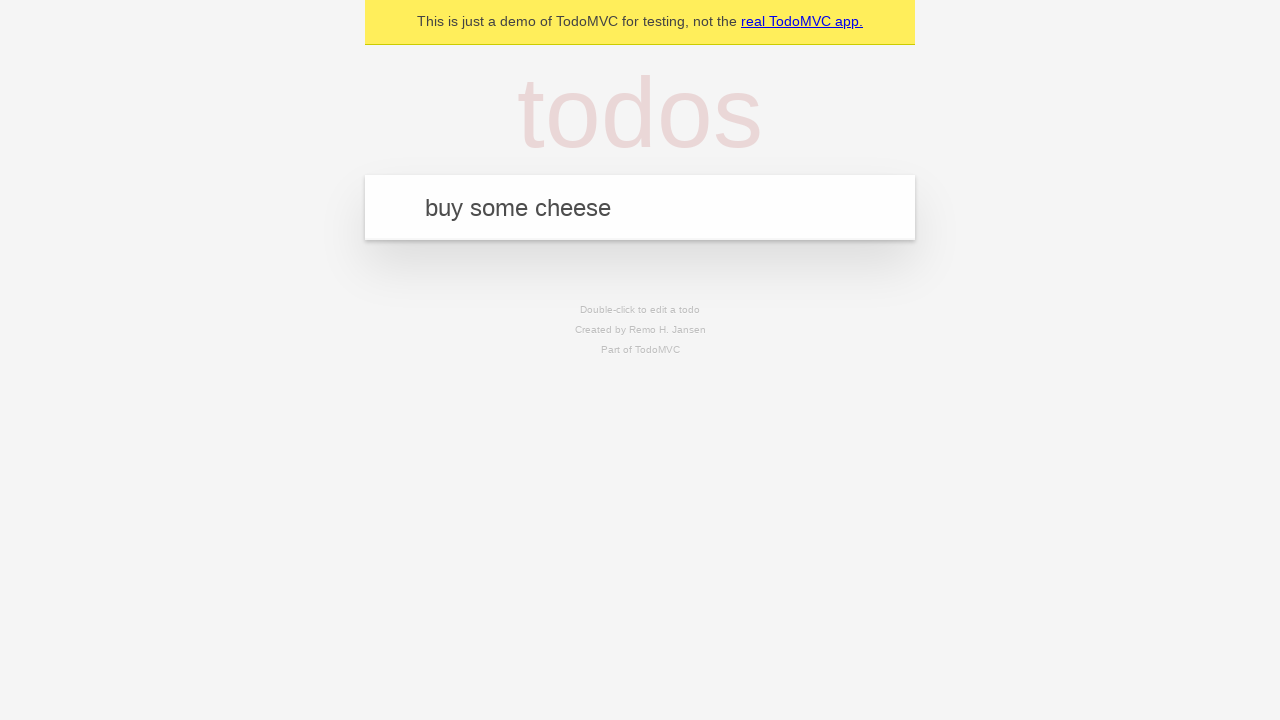

Pressed Enter to create first todo on internal:attr=[placeholder="What needs to be done?"i]
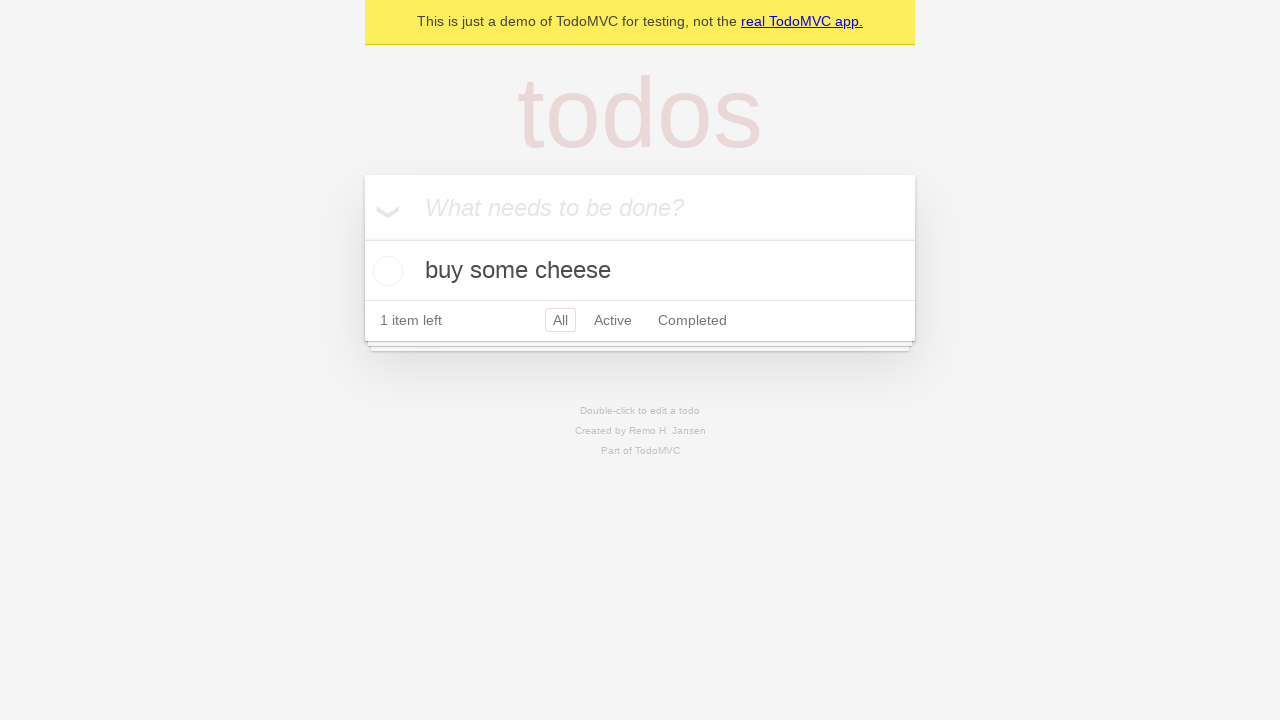

Filled new todo field with 'feed the cat' on internal:attr=[placeholder="What needs to be done?"i]
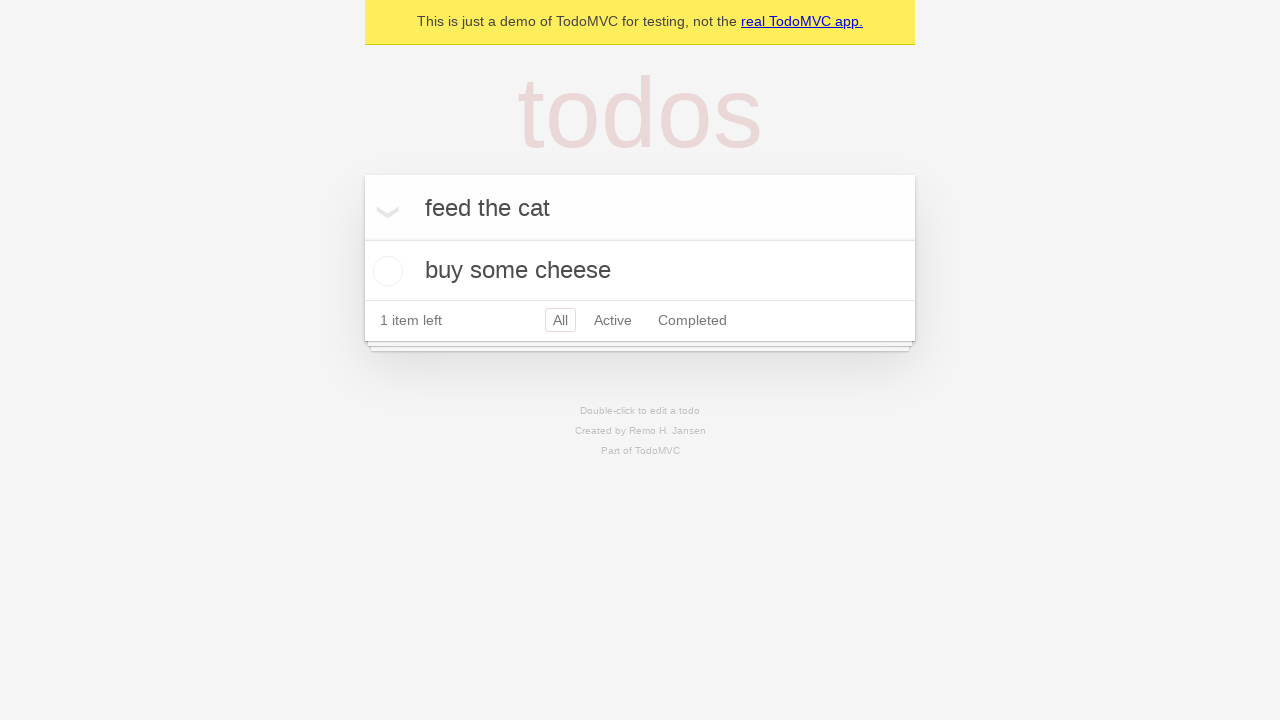

Pressed Enter to create second todo on internal:attr=[placeholder="What needs to be done?"i]
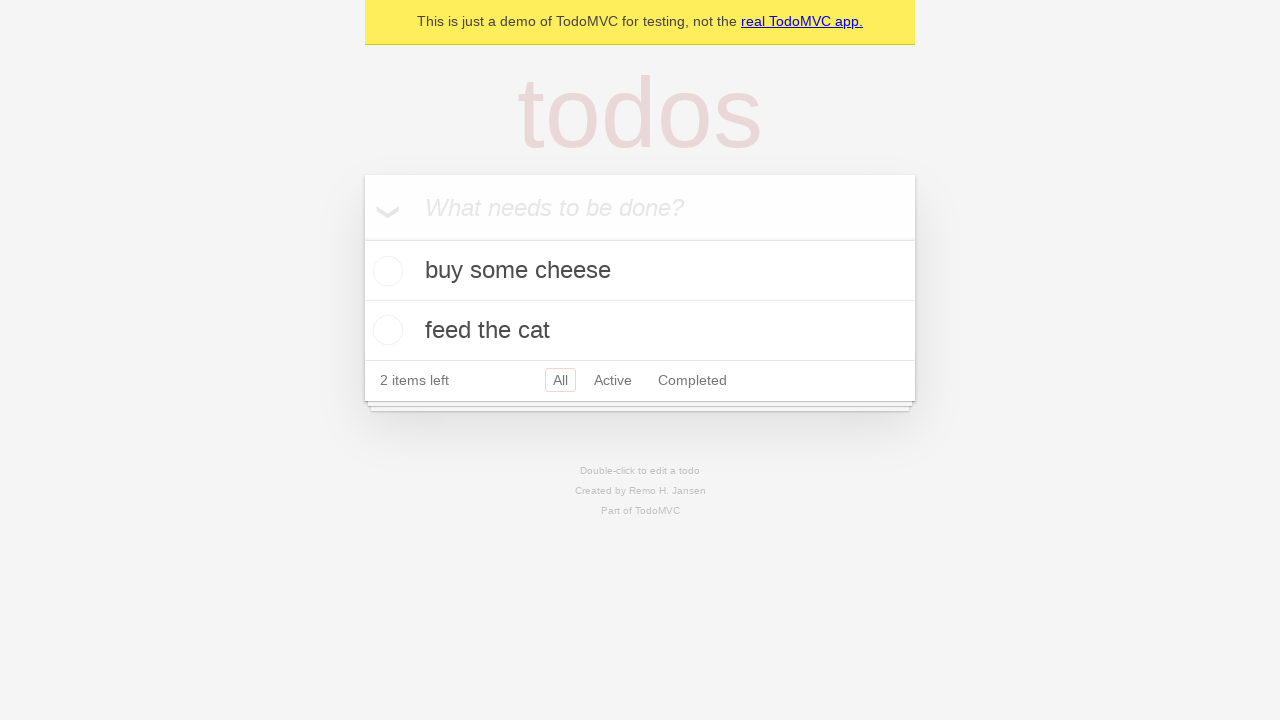

Filled new todo field with 'book a doctors appointment' on internal:attr=[placeholder="What needs to be done?"i]
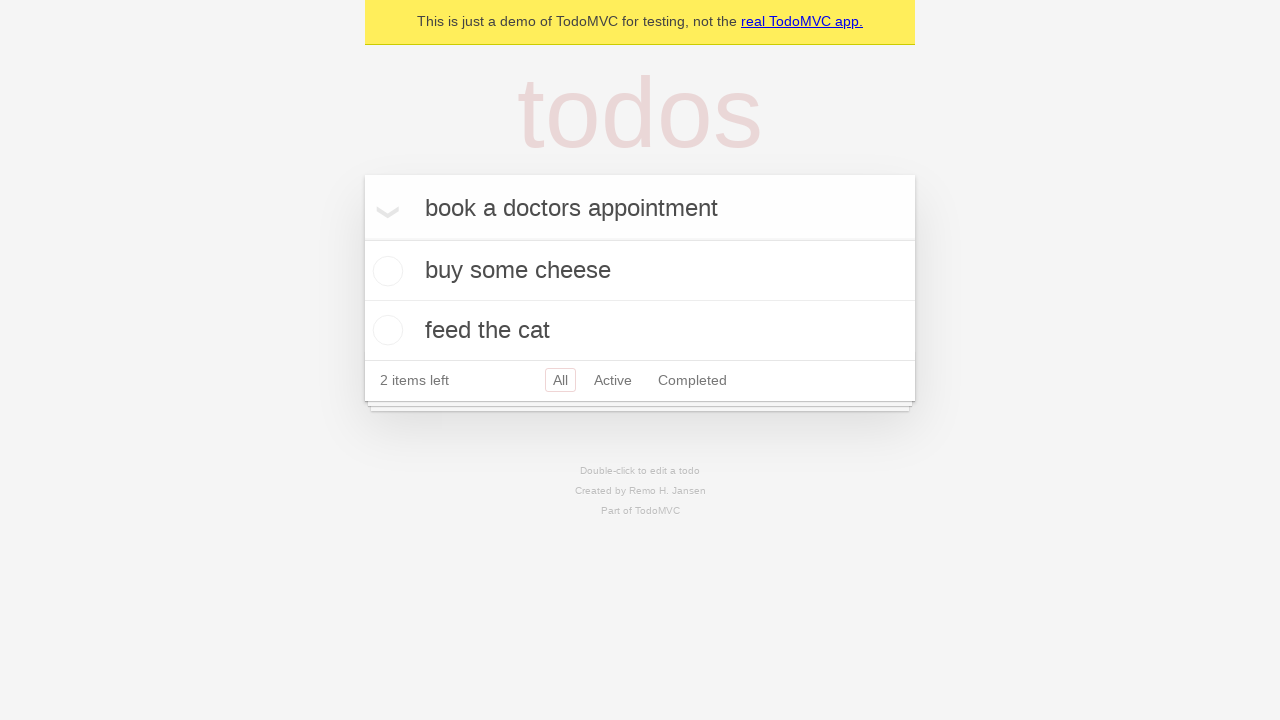

Pressed Enter to create third todo on internal:attr=[placeholder="What needs to be done?"i]
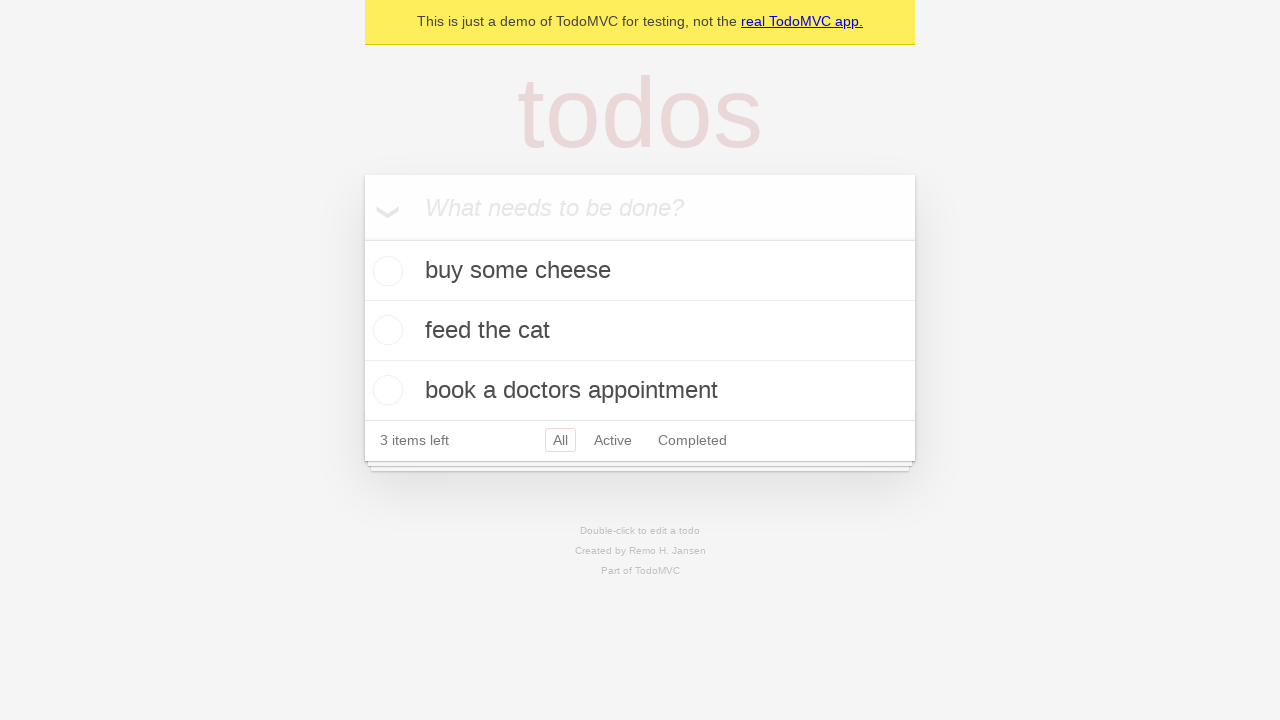

Double-clicked second todo item to enter edit mode at (640, 331) on internal:testid=[data-testid="todo-item"s] >> nth=1
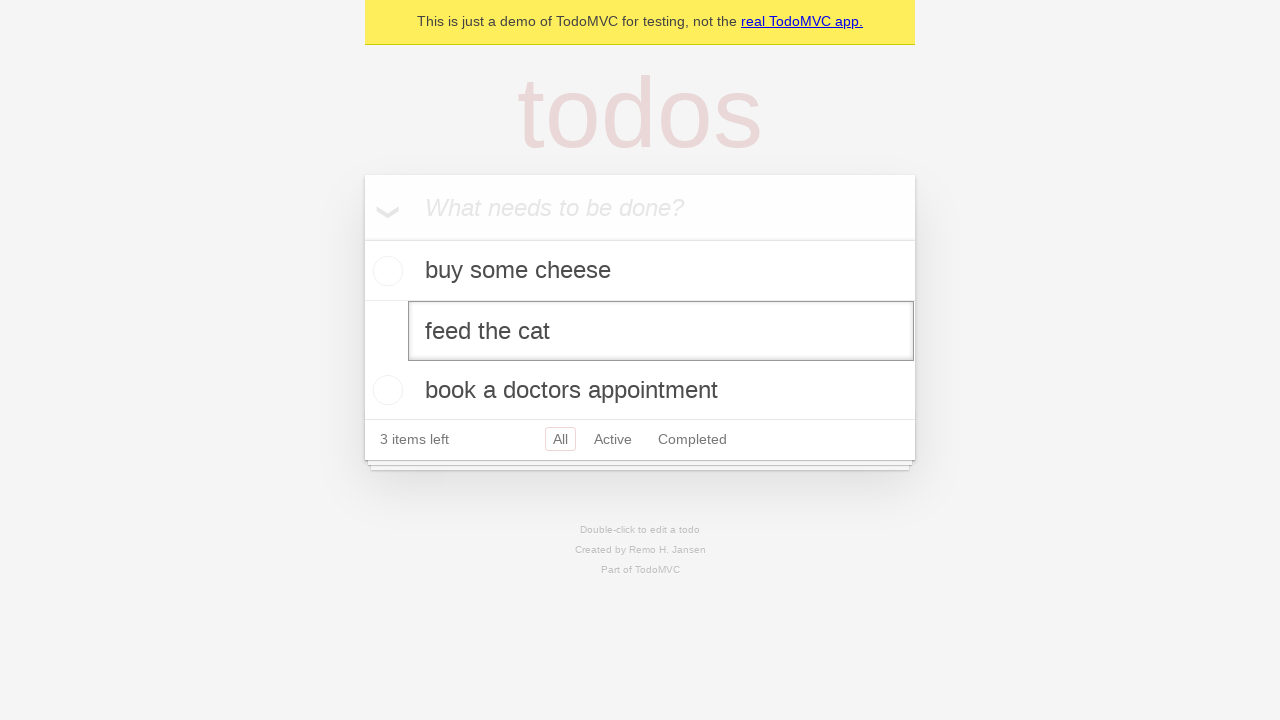

Filled edit textbox with 'buy some sausages' on internal:testid=[data-testid="todo-item"s] >> nth=1 >> internal:role=textbox[nam
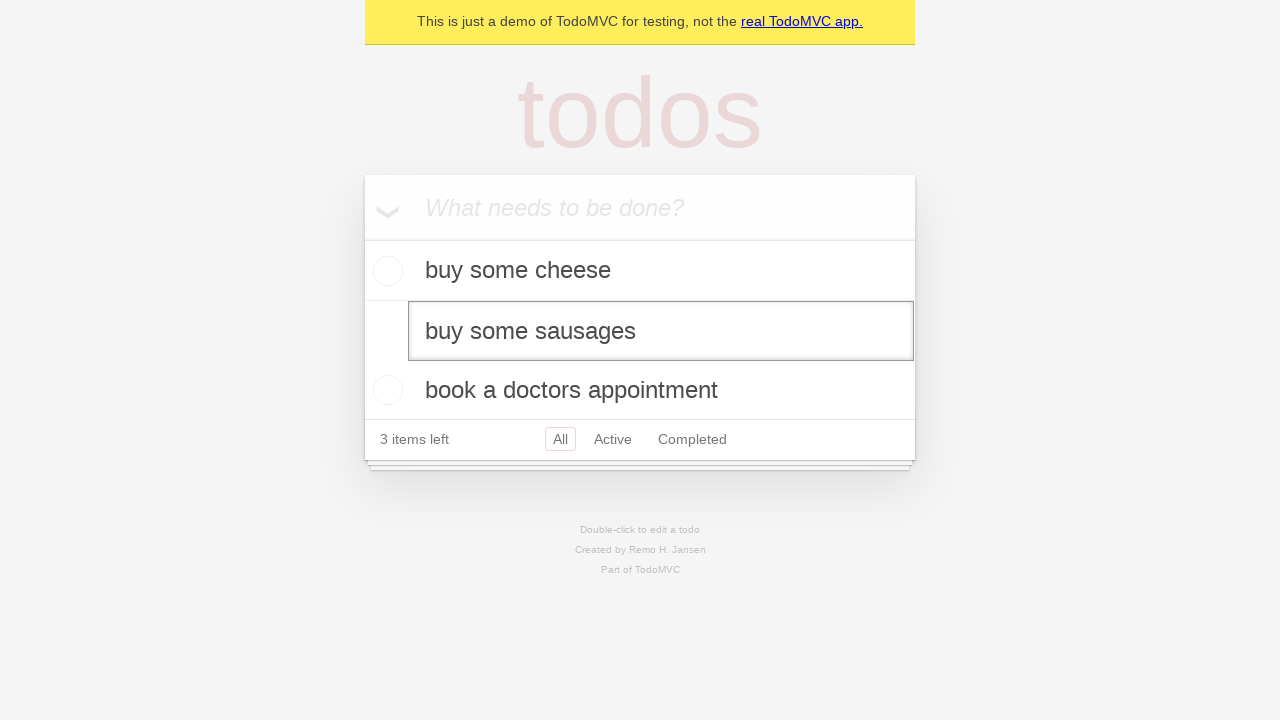

Pressed Enter to confirm edit and save the todo item on internal:testid=[data-testid="todo-item"s] >> nth=1 >> internal:role=textbox[nam
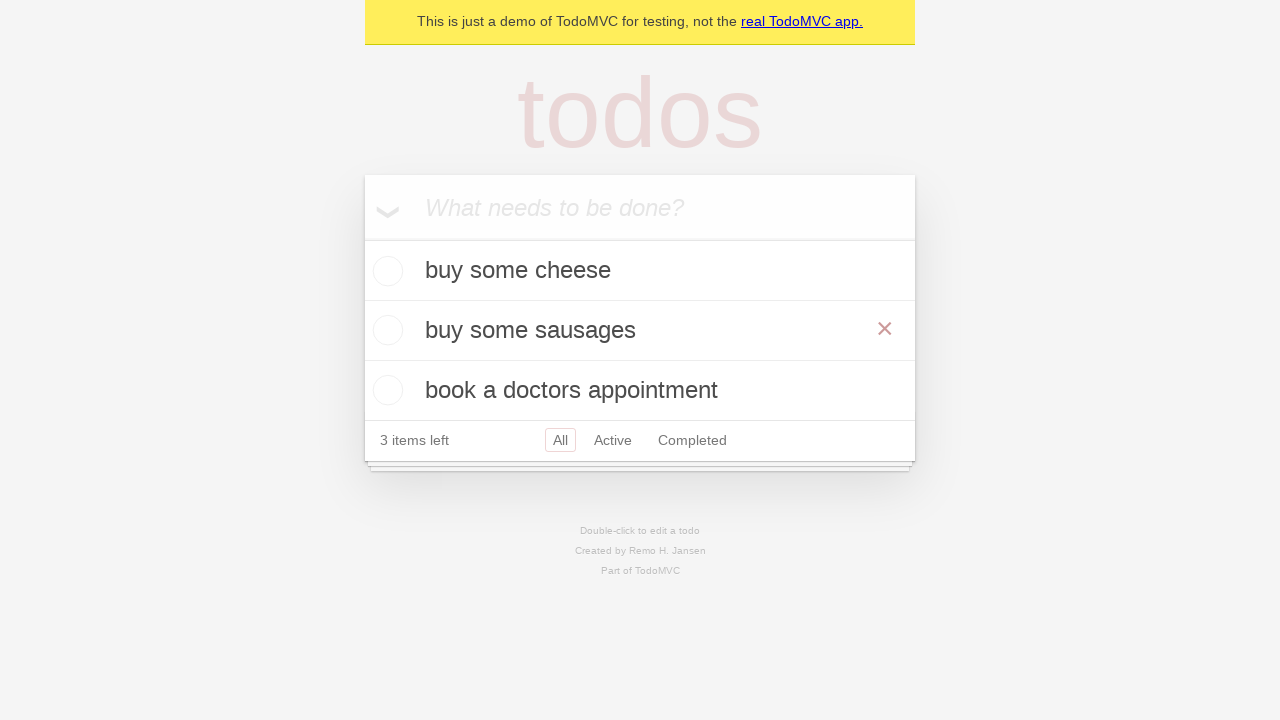

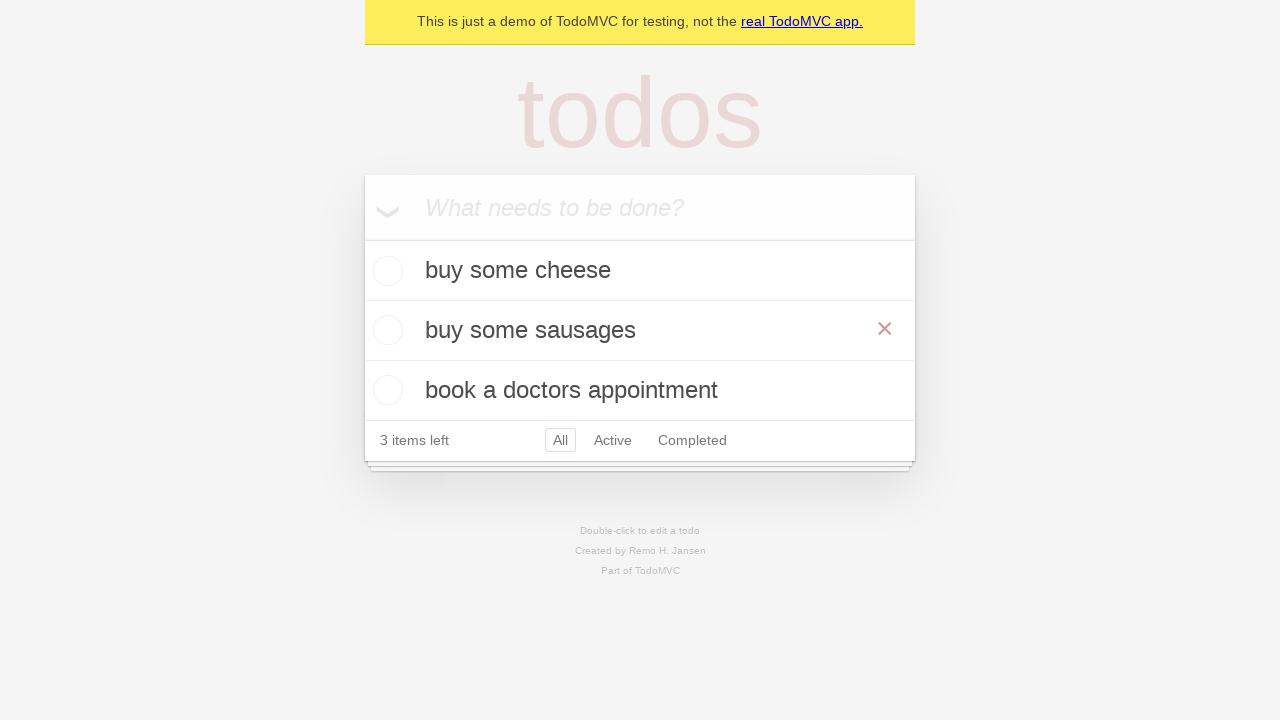